Tests iframe handling by navigating to nested iframes and entering text in an input field within the inner iframe

Starting URL: https://demo.automationtesting.in/Frames.html

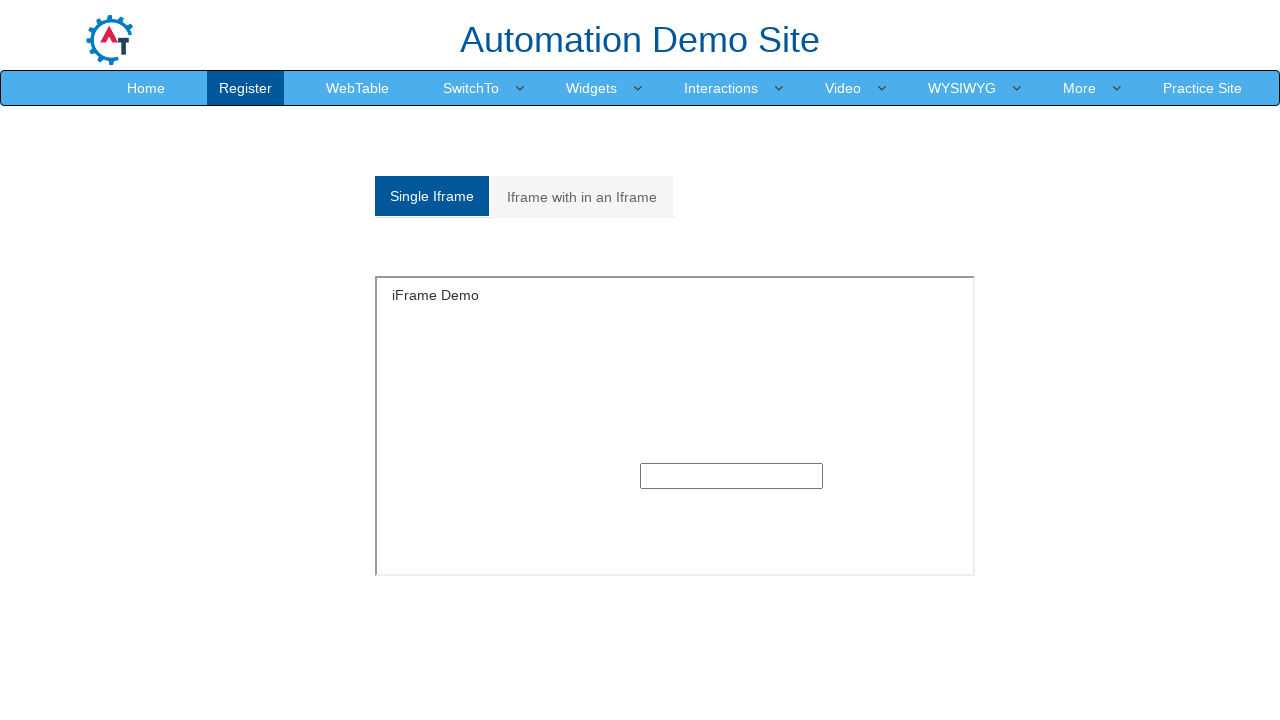

Clicked on 'Iframe with in an Iframe' link at (582, 197) on a:has-text('Iframe with in an Iframe')
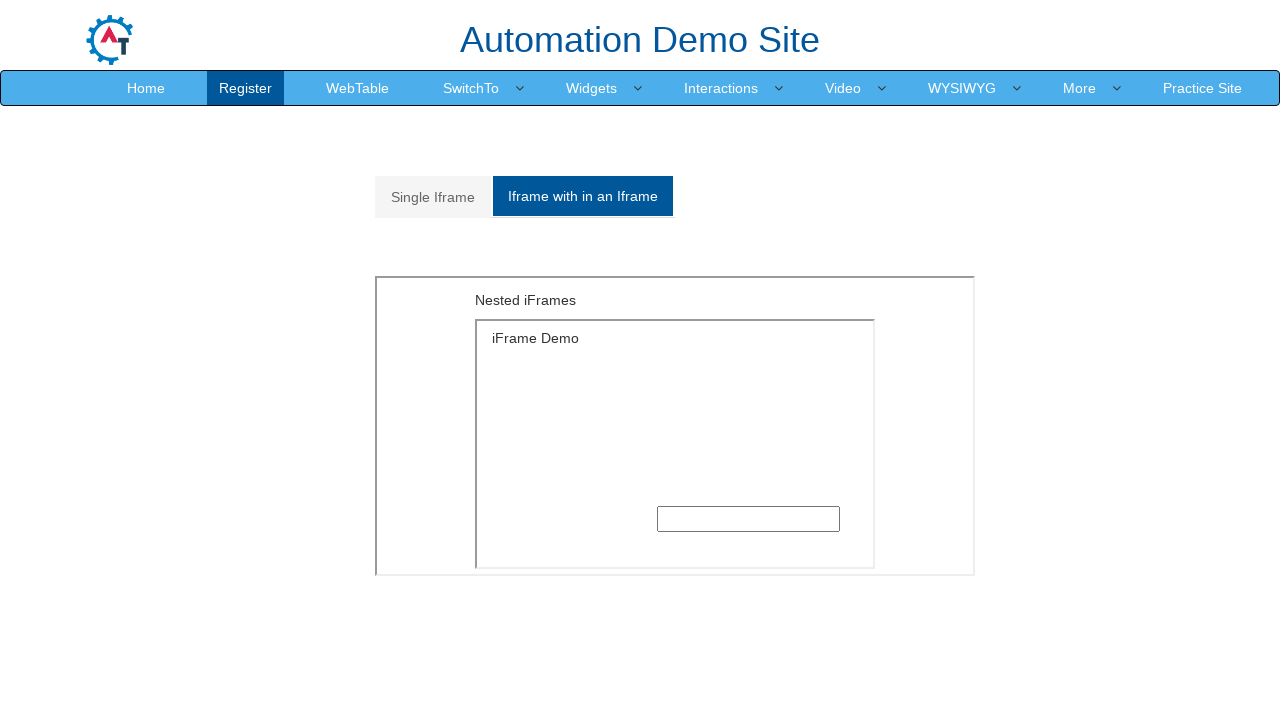

Located outer iframe with src='MultipleFrames.html'
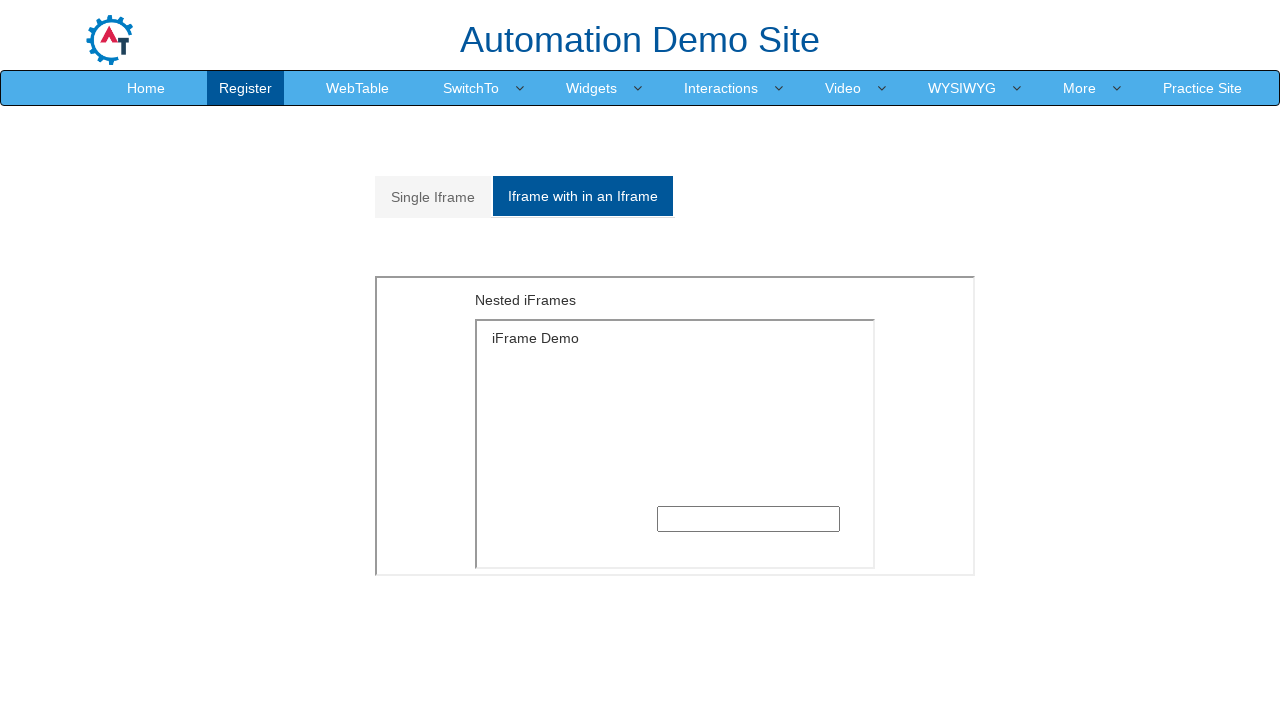

Located inner iframe within the outer iframe
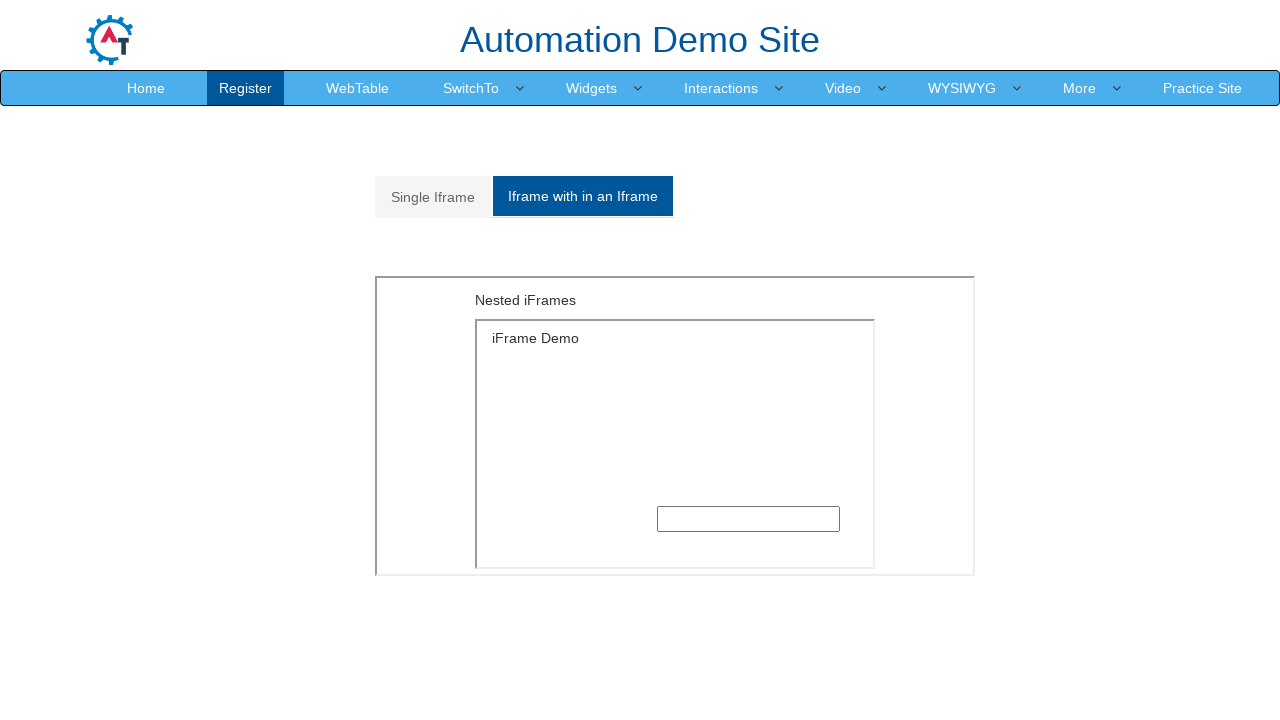

Filled input field in nested iframe with 'hello world' on iframe[src='MultipleFrames.html'] >> internal:control=enter-frame >> iframe >> n
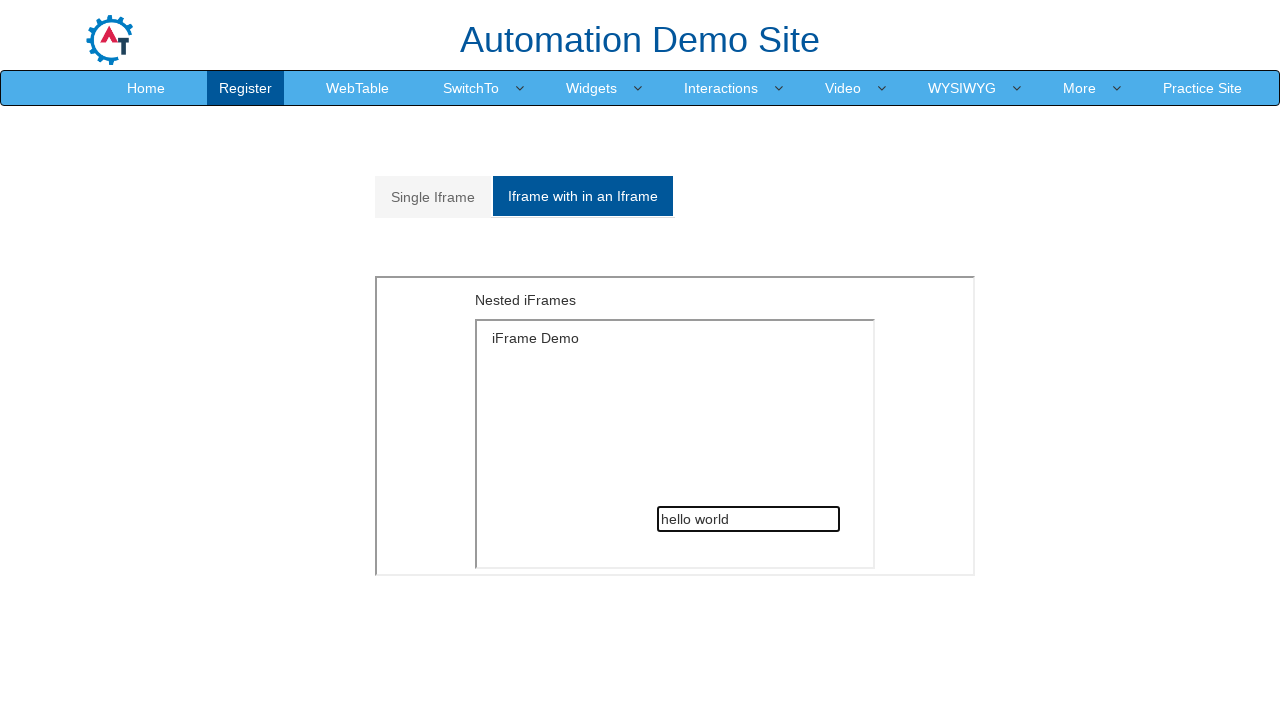

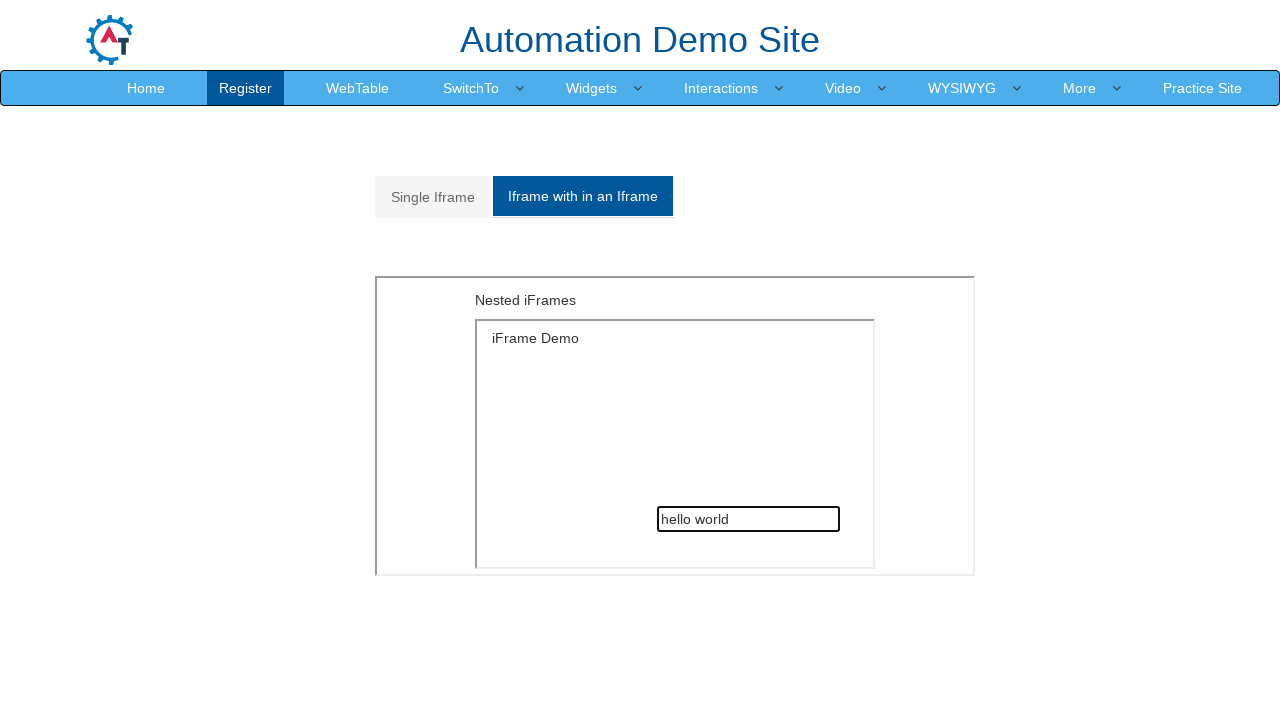